Navigates to an exhibition page and verifies that company information elements (telephone, email, website links, and description) are present and accessible

Starting URL: https://cybersec.ithome.com.tw/2024/exhibition-page/2109

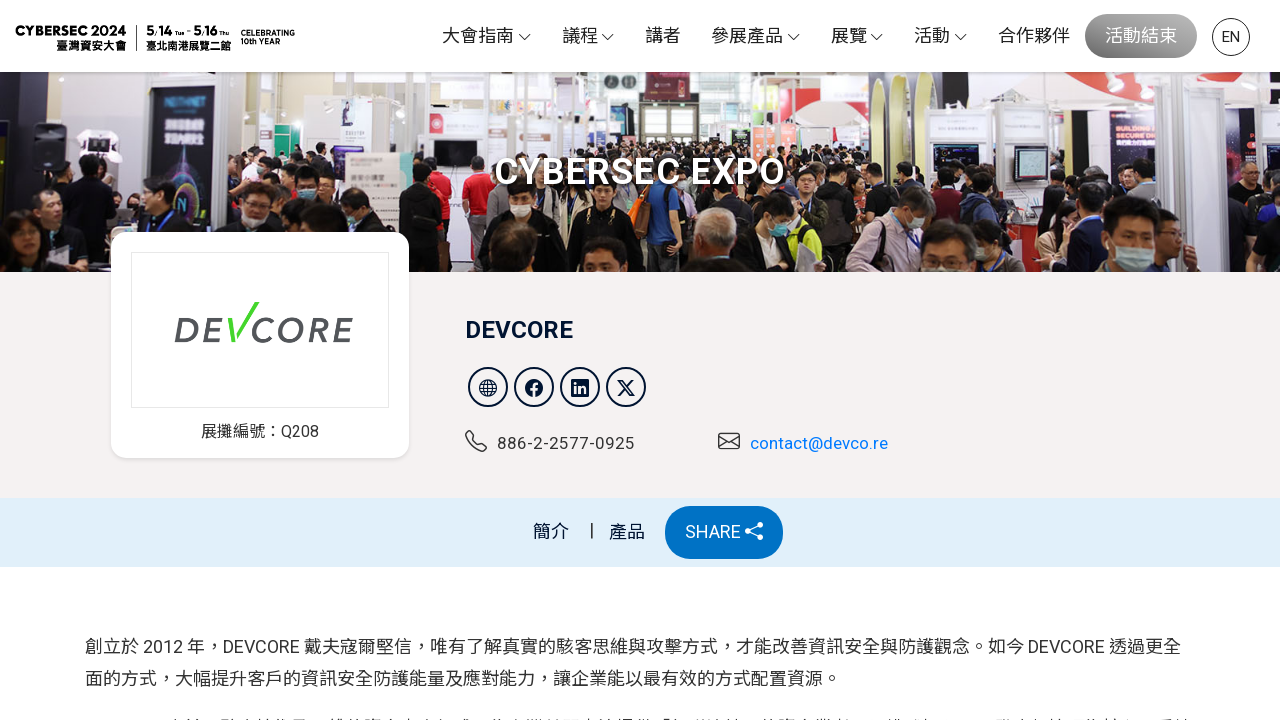

Navigated to exhibition page URL
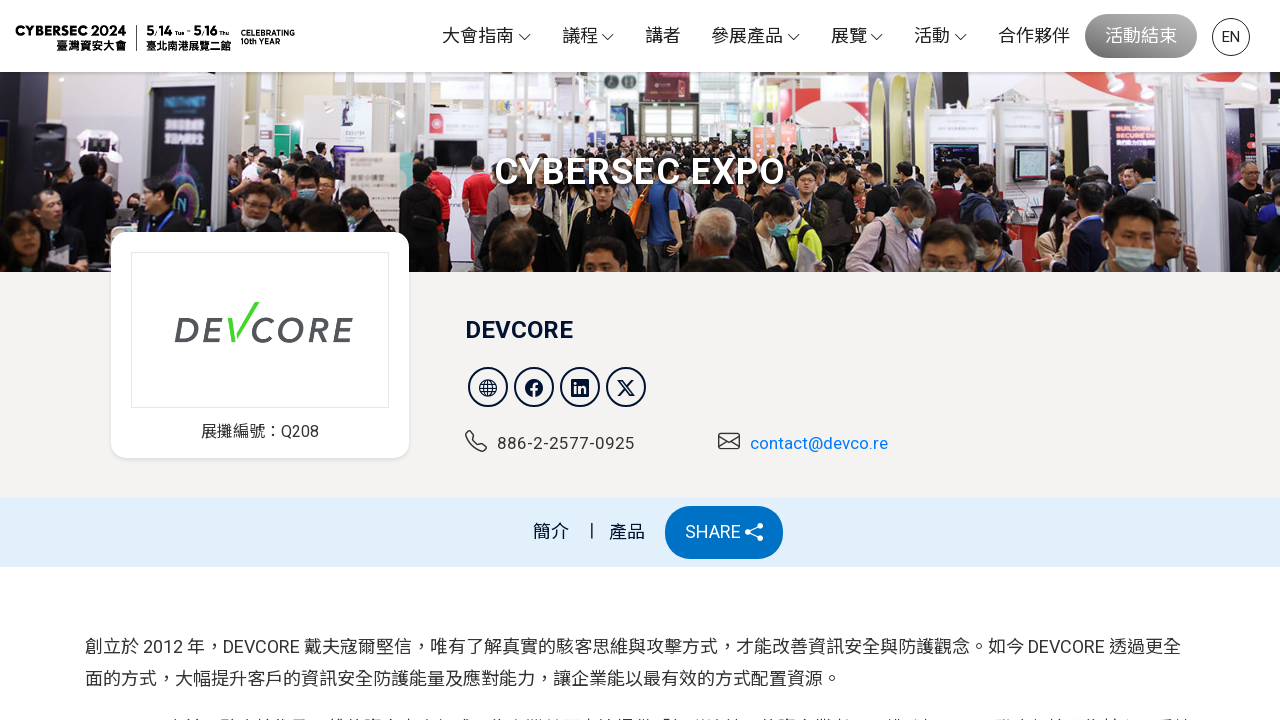

Telephone element (.info-tel) is present and loaded
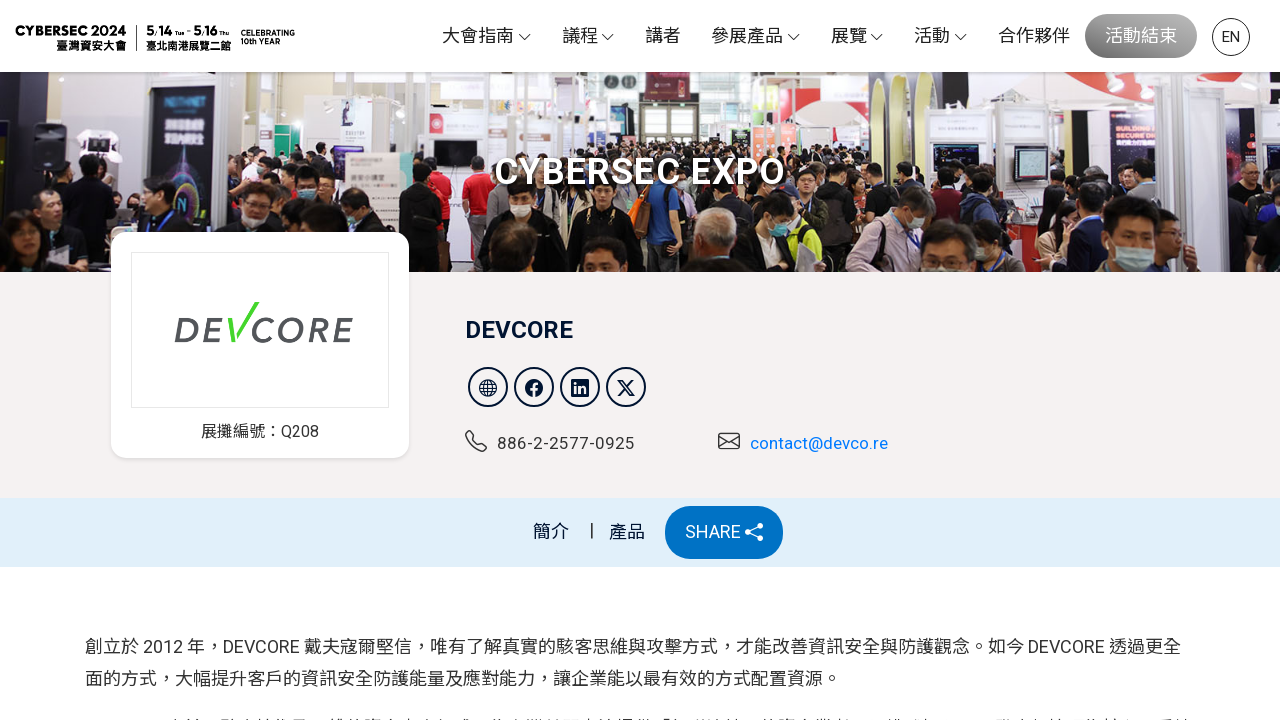

Email element (.info-mail) is present and loaded
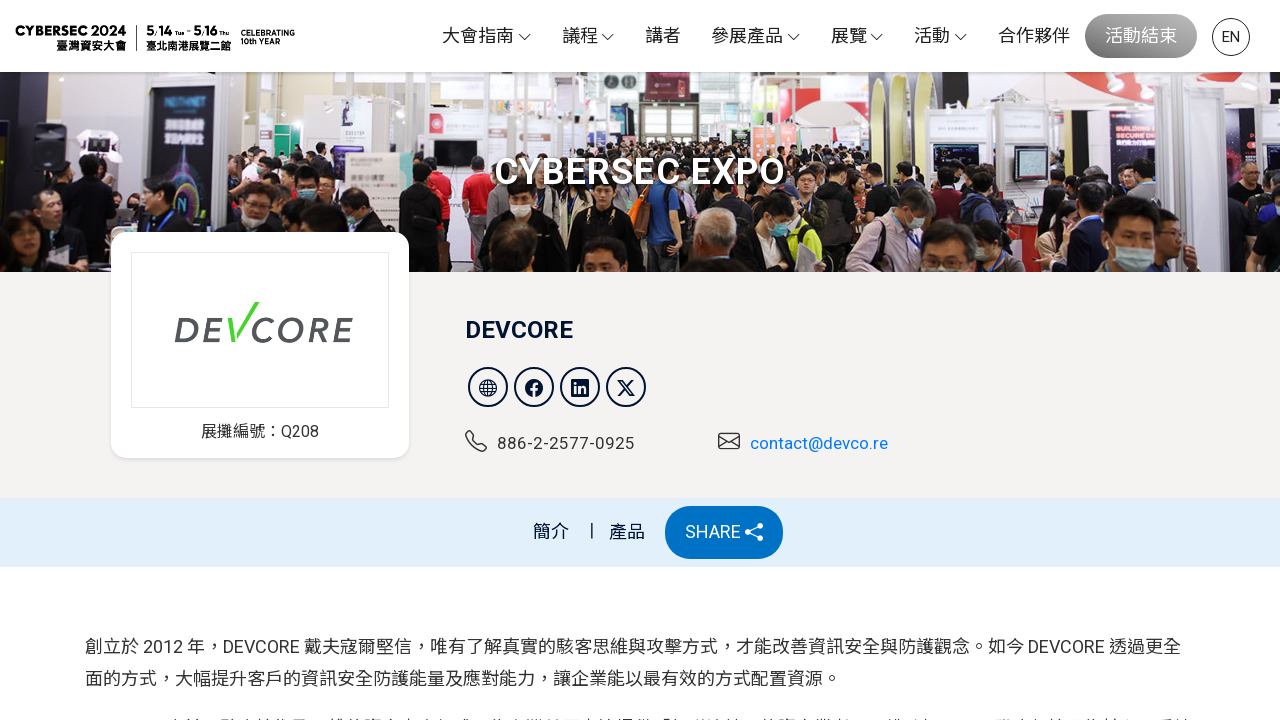

Website/social media links (.border-icon) are present and loaded
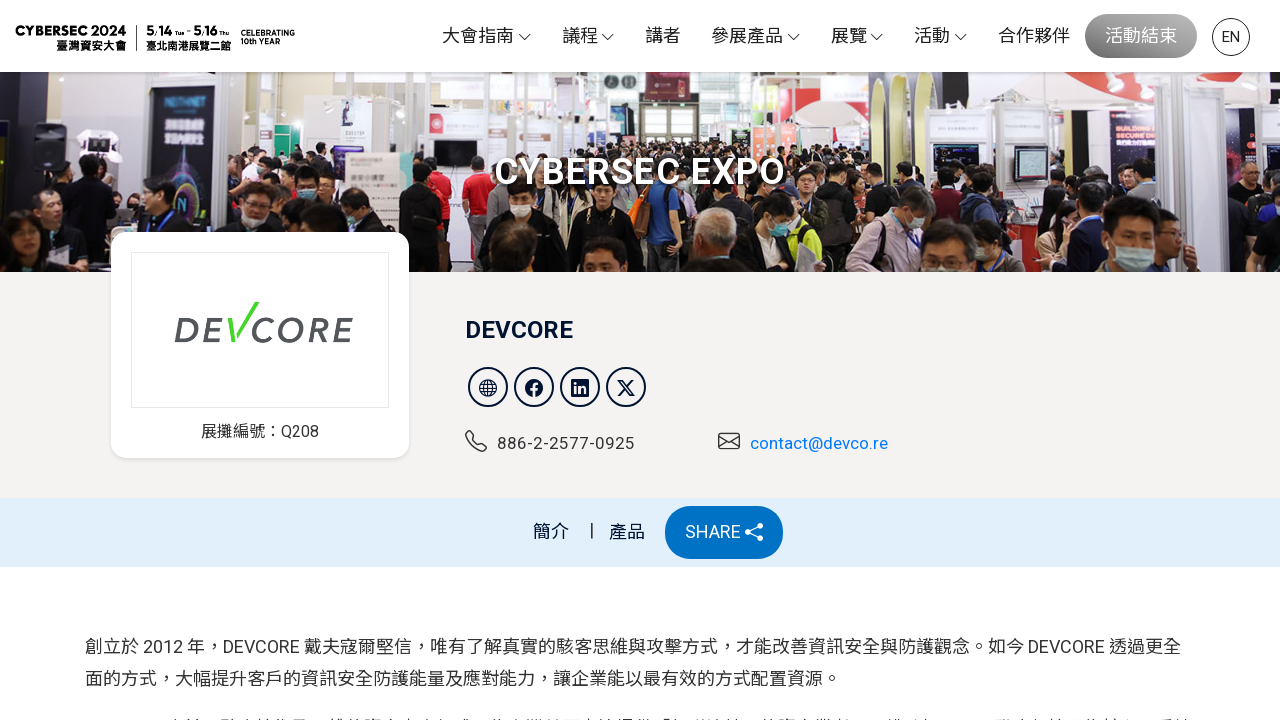

Description element (.ex-foreword) is present and loaded
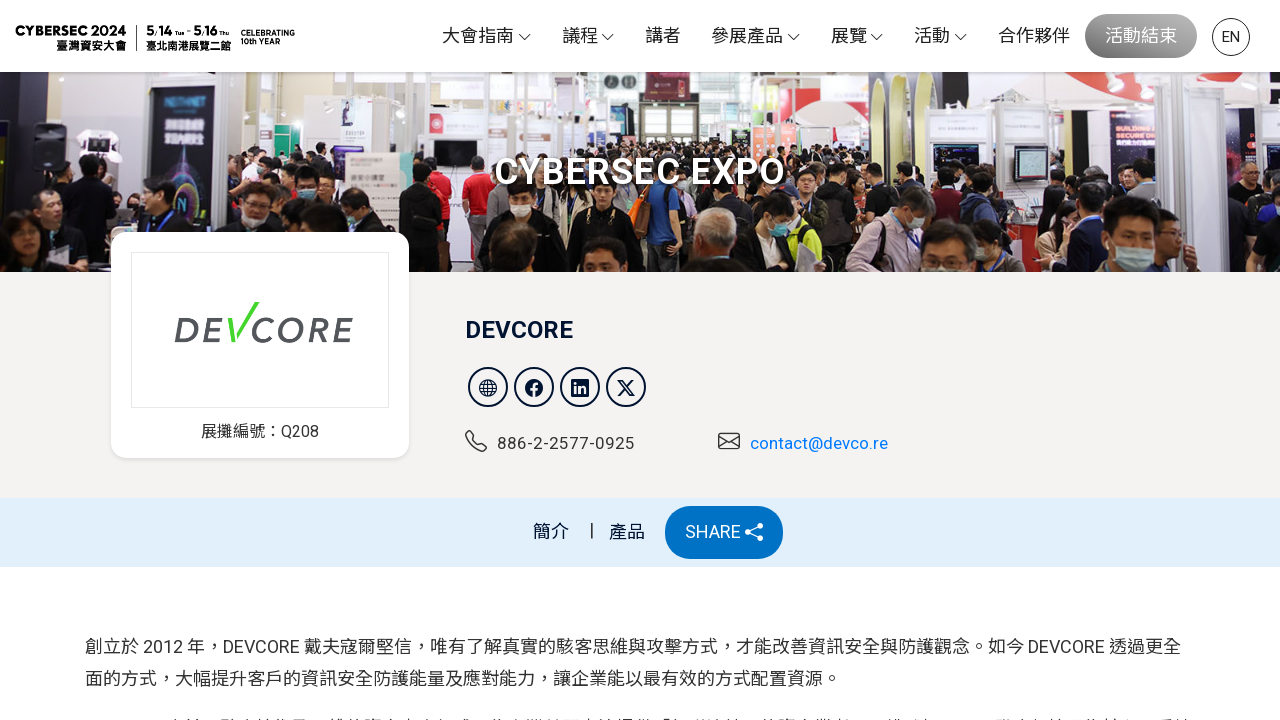

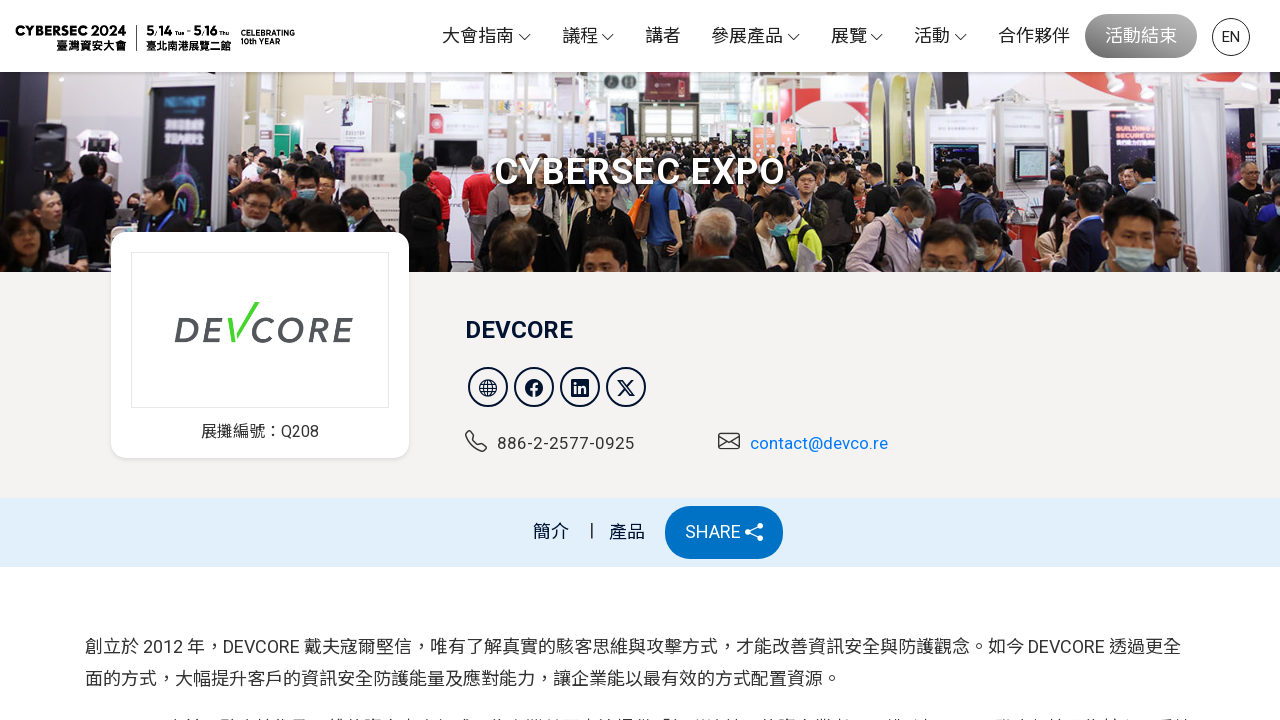